Tests double-click functionality on a W3Schools demo page by switching to an iframe and double-clicking a button that copies text between input fields

Starting URL: https://www.w3schools.com/tags/tryit.asp?filename=tryhtml5_ev_ondblclick3

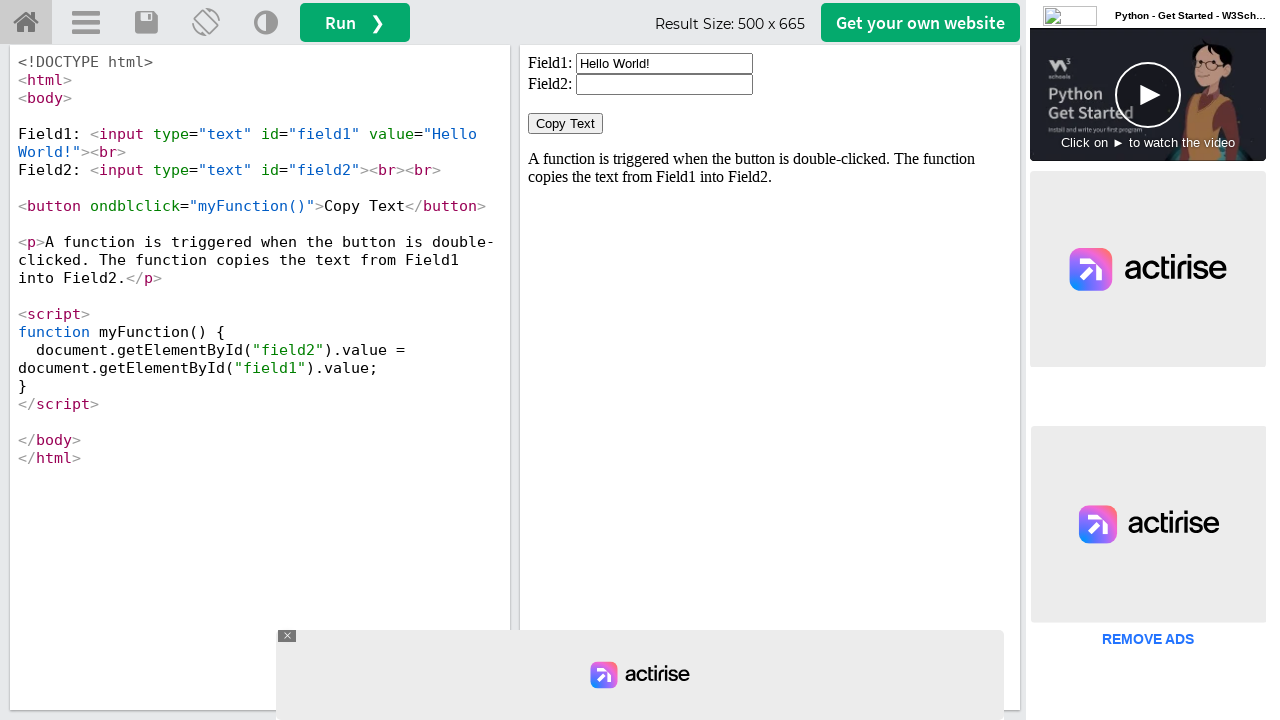

Waited 2 seconds for page to load
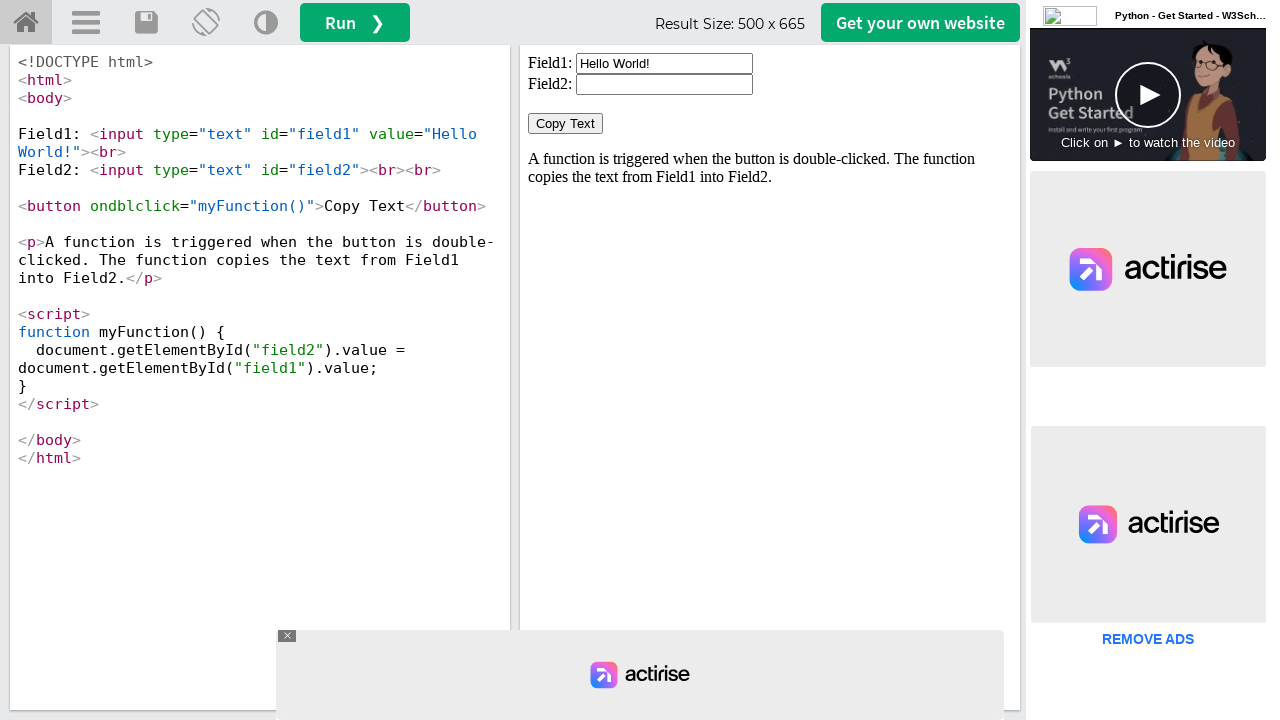

Located iframe#iframeResult containing the demo
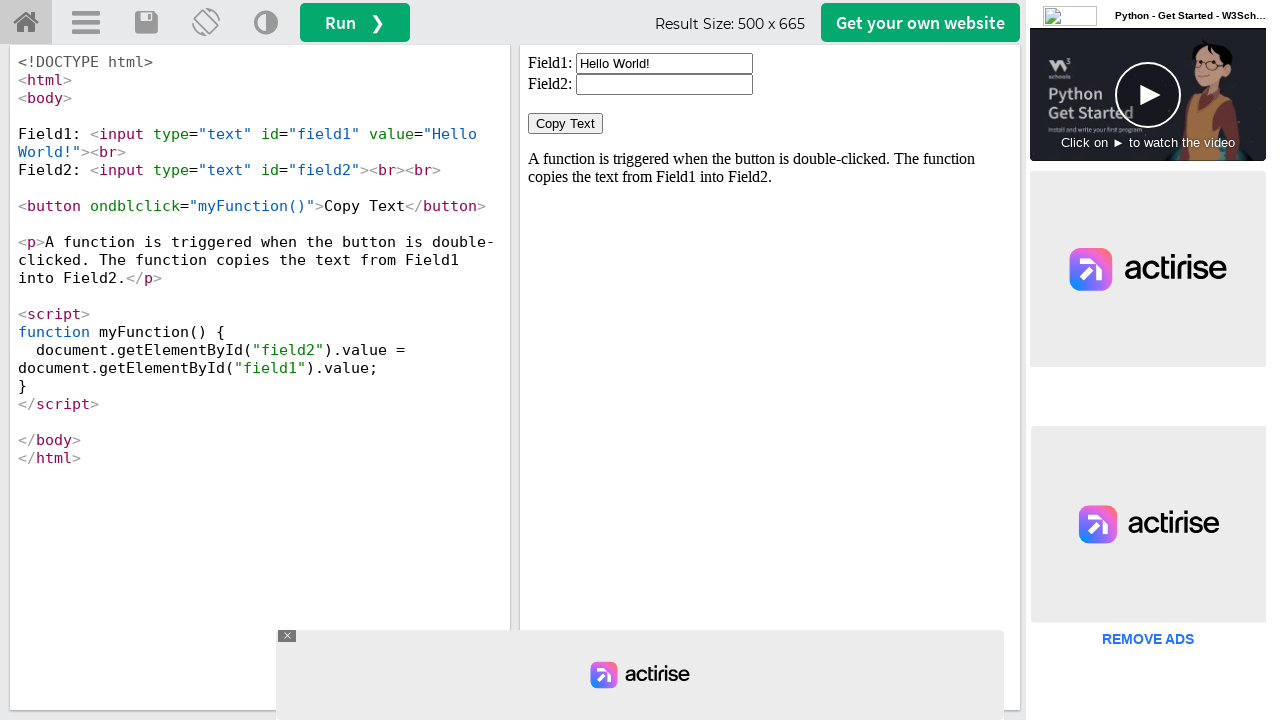

Double-clicked the 'Copy Text' button in the iframe at (566, 124) on iframe#iframeResult >> internal:control=enter-frame >> xpath=//button[normalize-
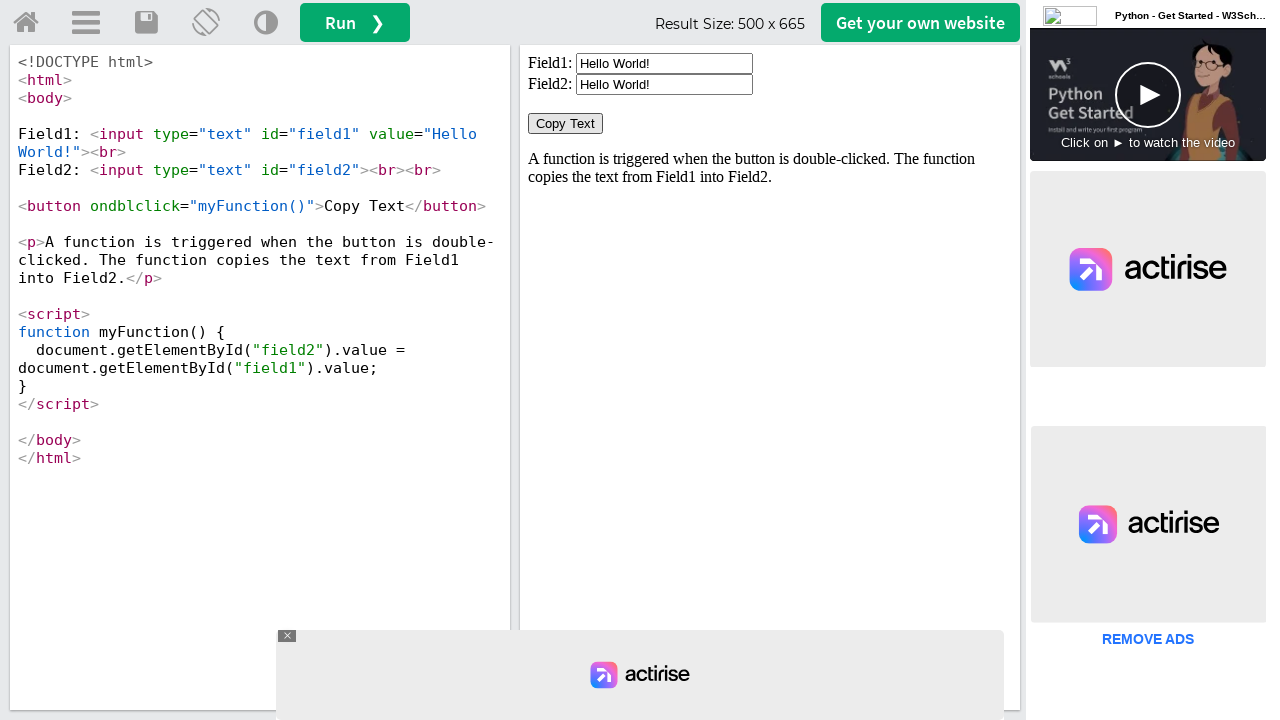

Verified text was copied to input#field2
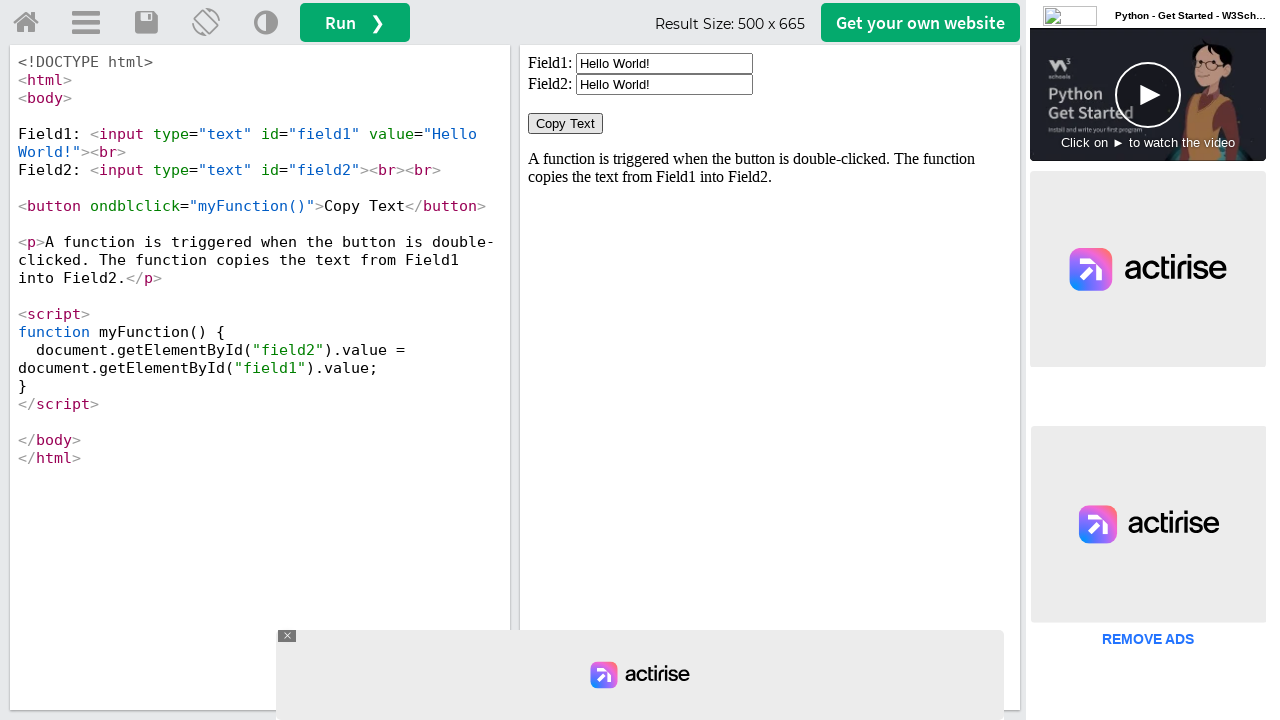

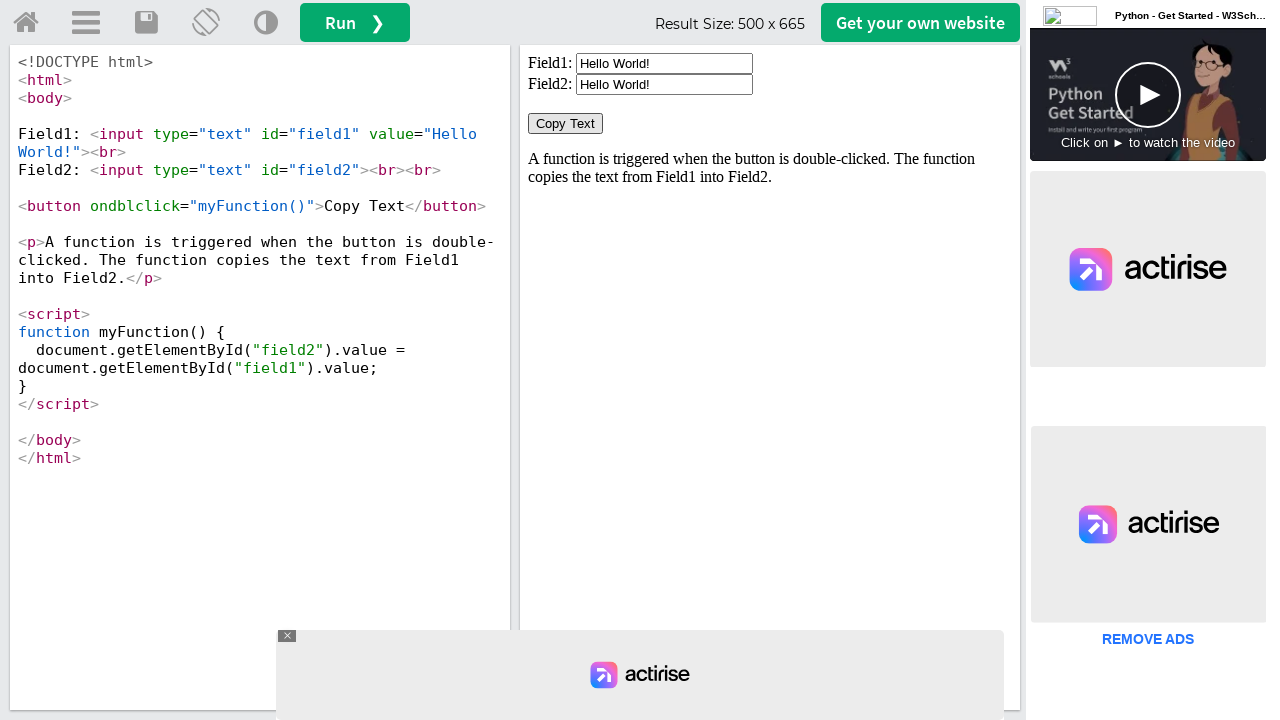